Tests that the Clear completed button displays correct text after marking an item complete

Starting URL: https://demo.playwright.dev/todomvc

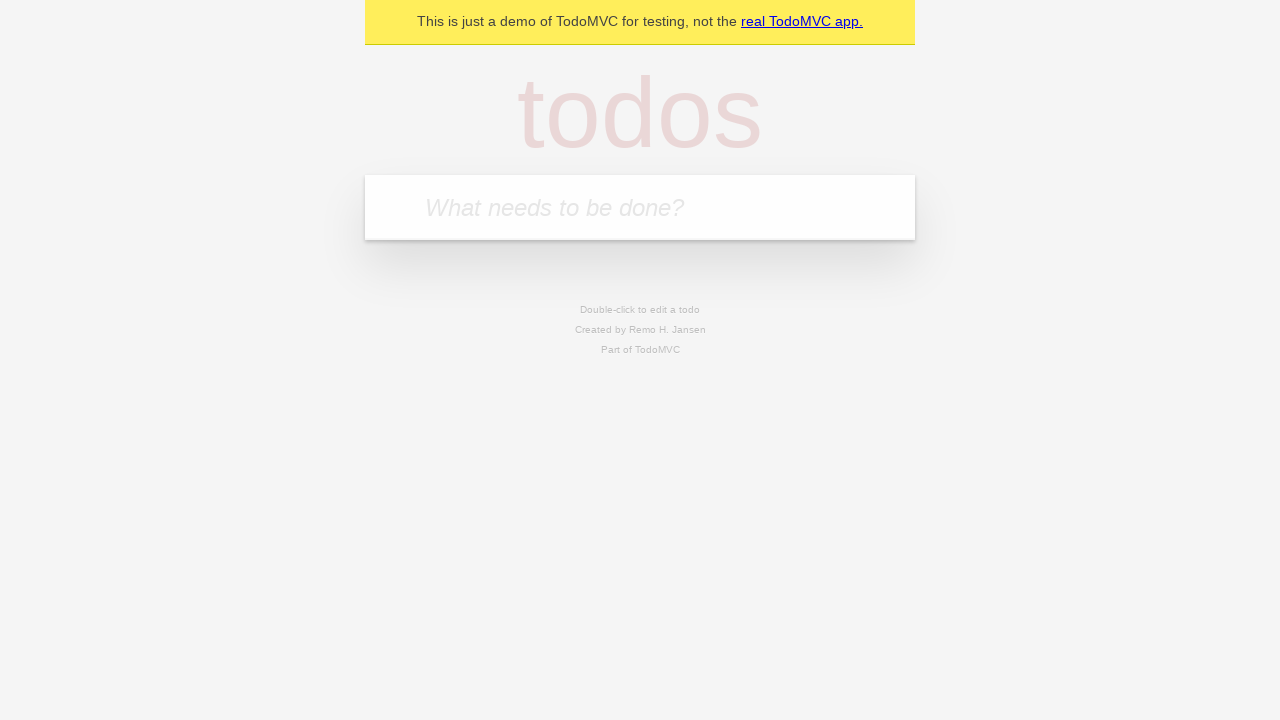

Filled todo input with 'buy some cheese' on internal:attr=[placeholder="What needs to be done?"i]
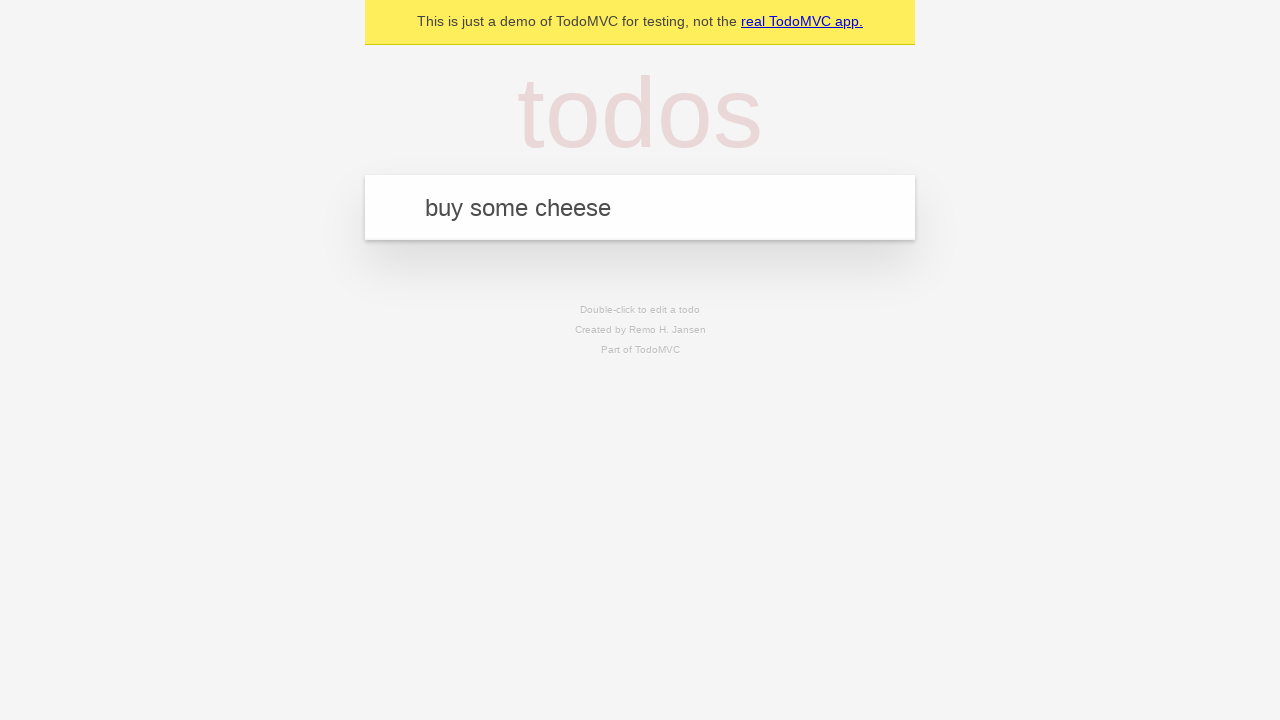

Pressed Enter to add 'buy some cheese' todo on internal:attr=[placeholder="What needs to be done?"i]
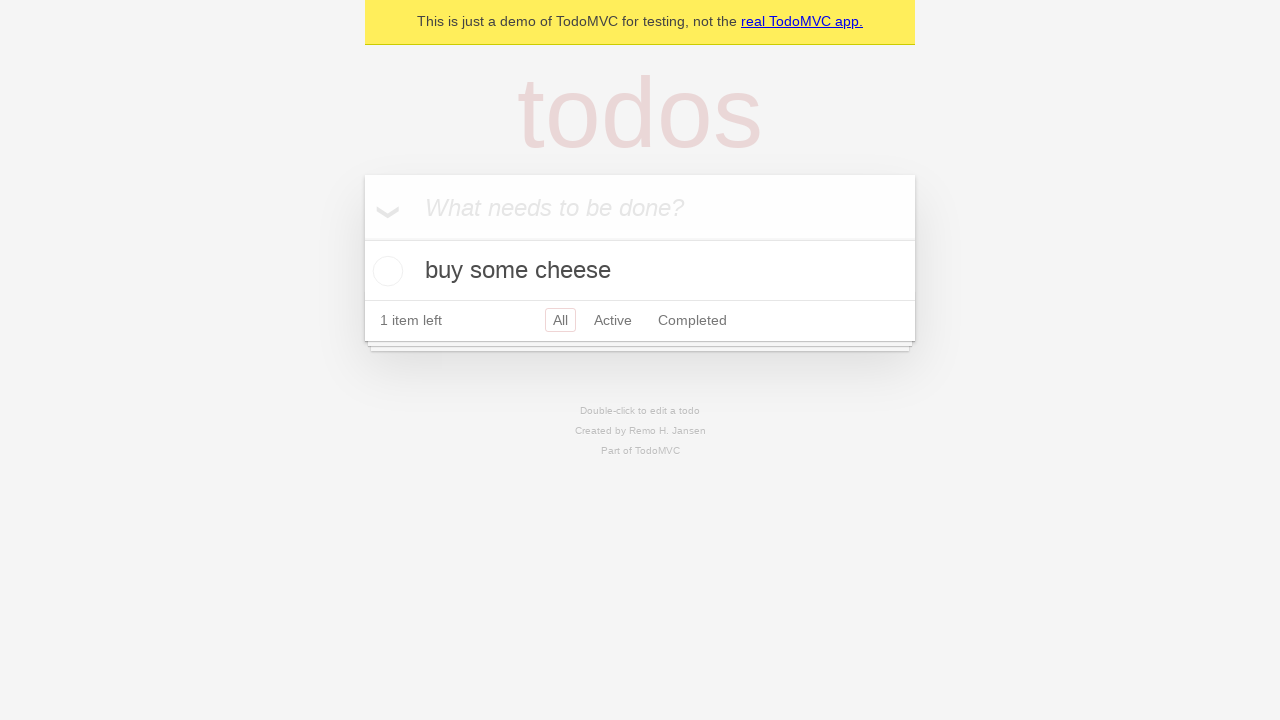

Filled todo input with 'feed the cat' on internal:attr=[placeholder="What needs to be done?"i]
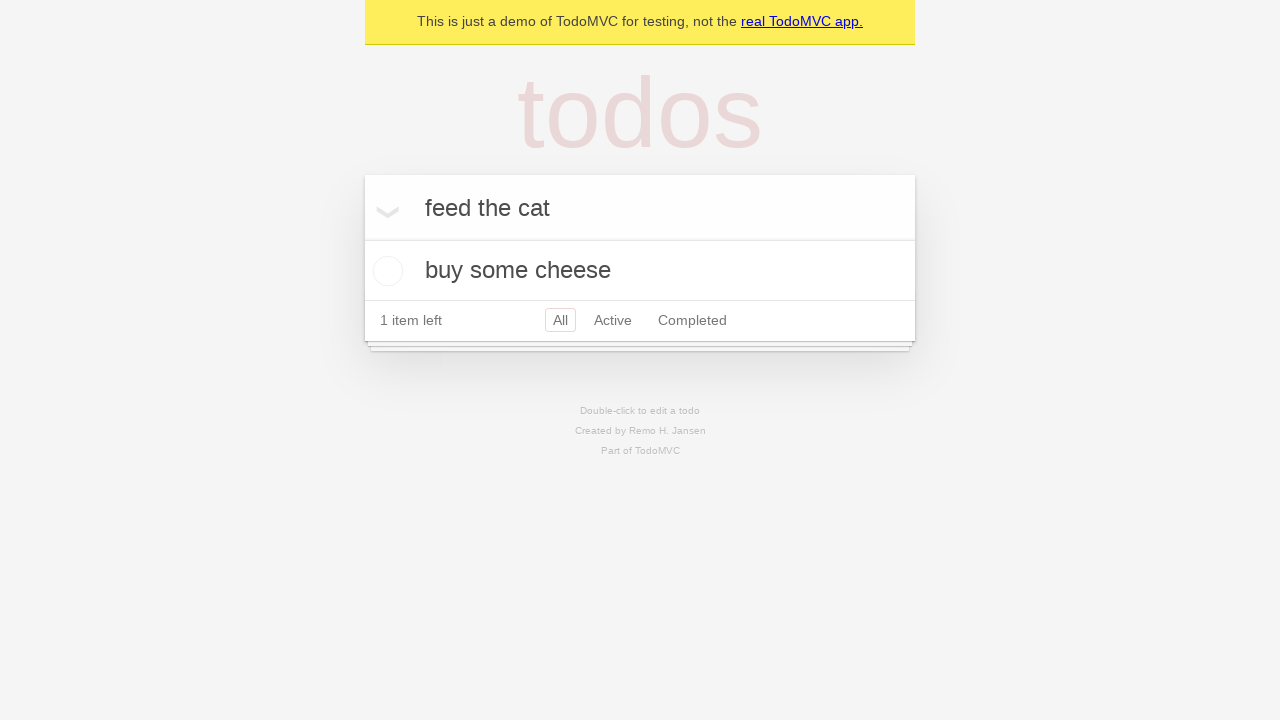

Pressed Enter to add 'feed the cat' todo on internal:attr=[placeholder="What needs to be done?"i]
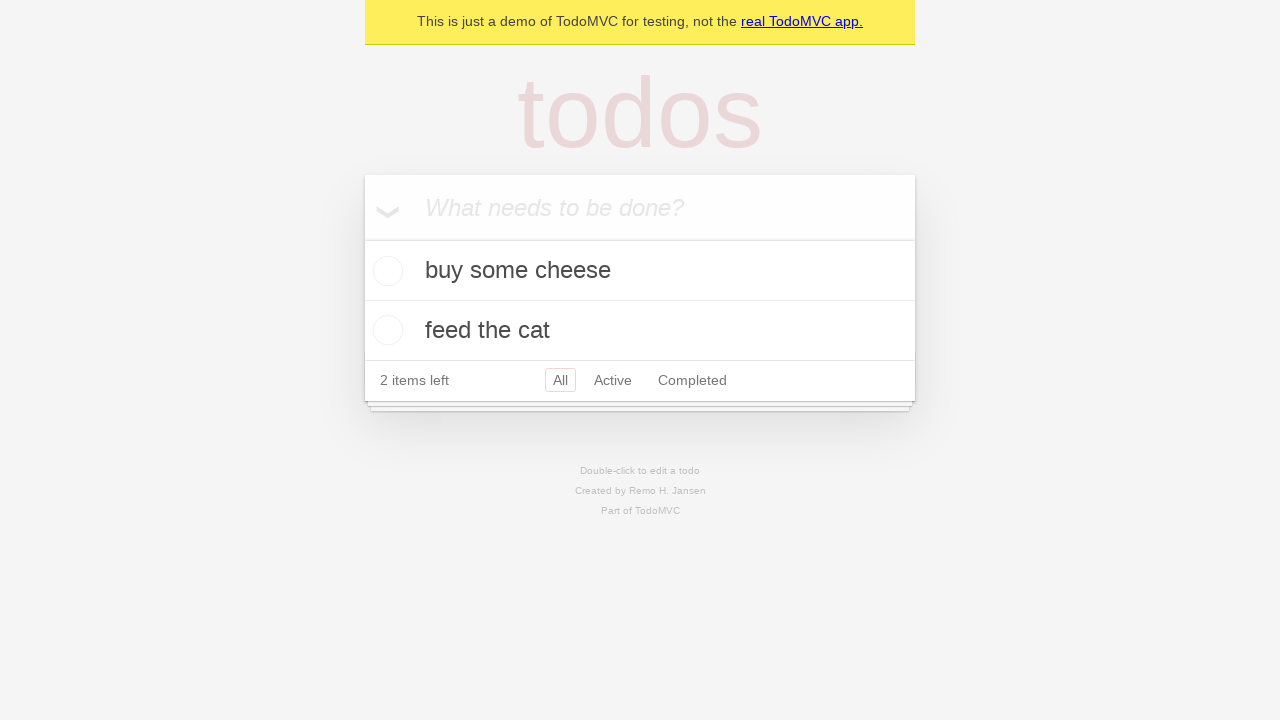

Filled todo input with 'book a doctors appointment' on internal:attr=[placeholder="What needs to be done?"i]
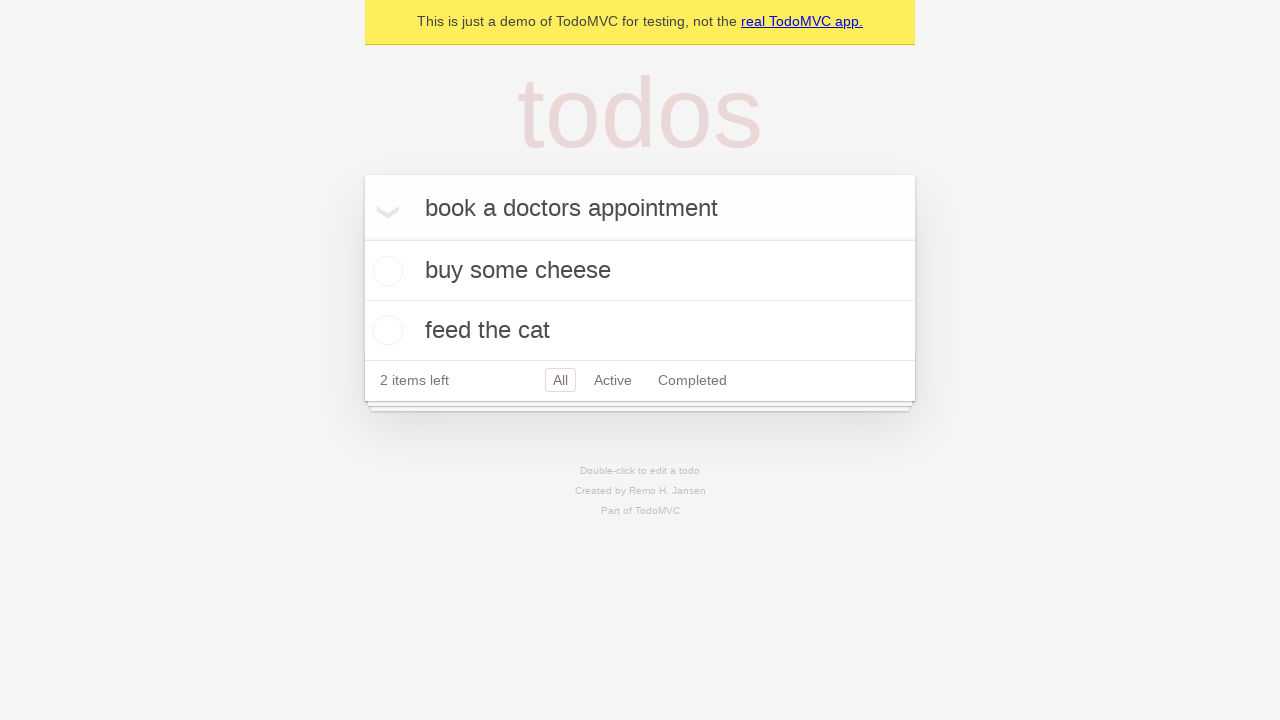

Pressed Enter to add 'book a doctors appointment' todo on internal:attr=[placeholder="What needs to be done?"i]
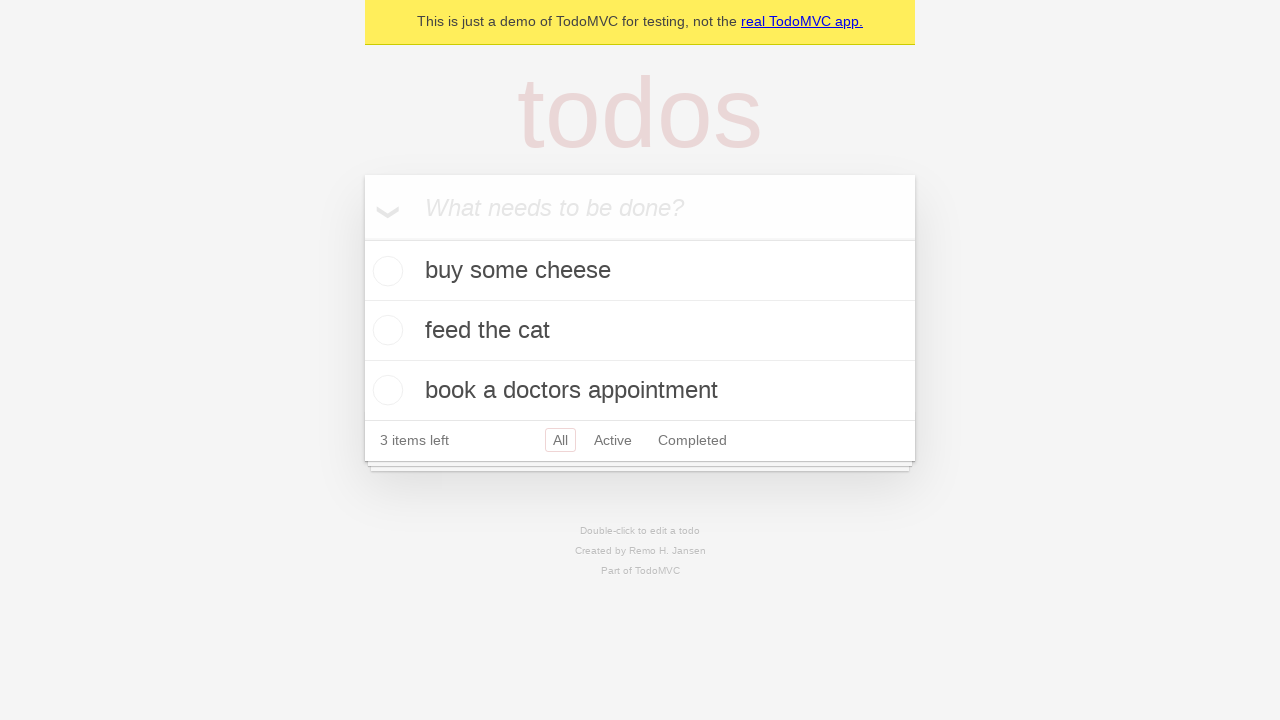

Marked first todo as complete by checking its toggle at (385, 271) on .todo-list li .toggle >> nth=0
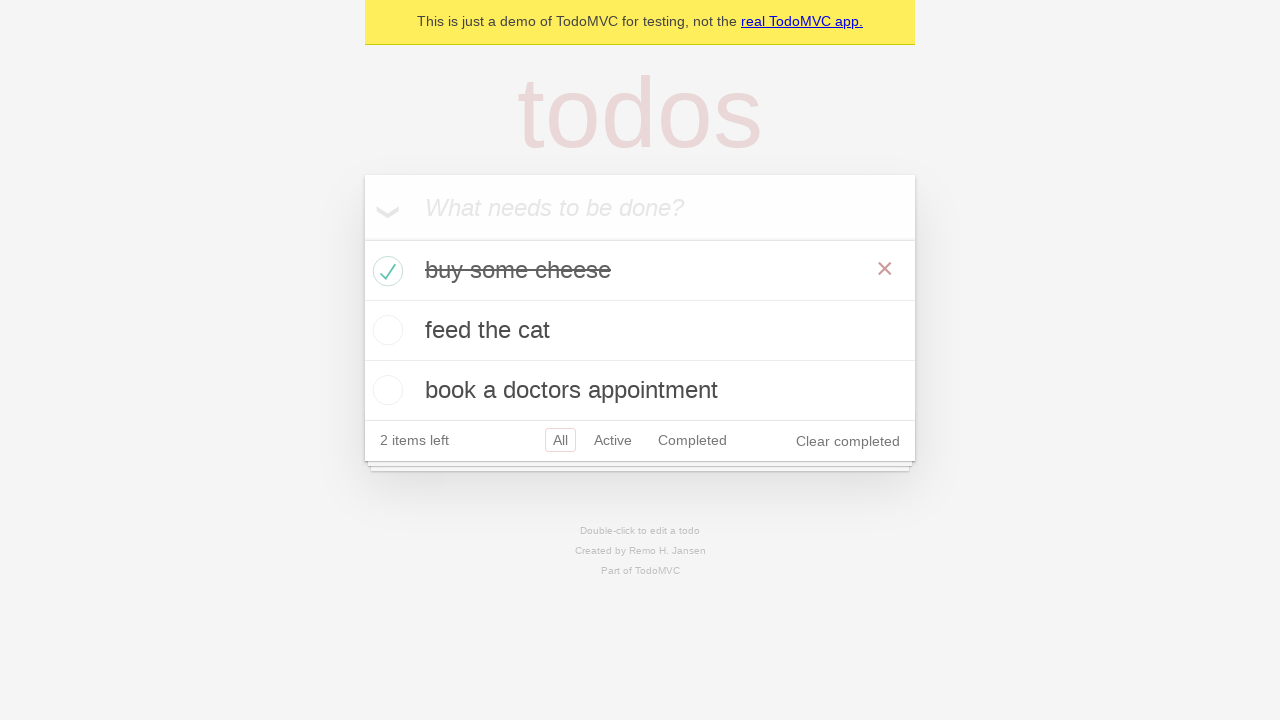

Clear completed button is now displayed with correct text
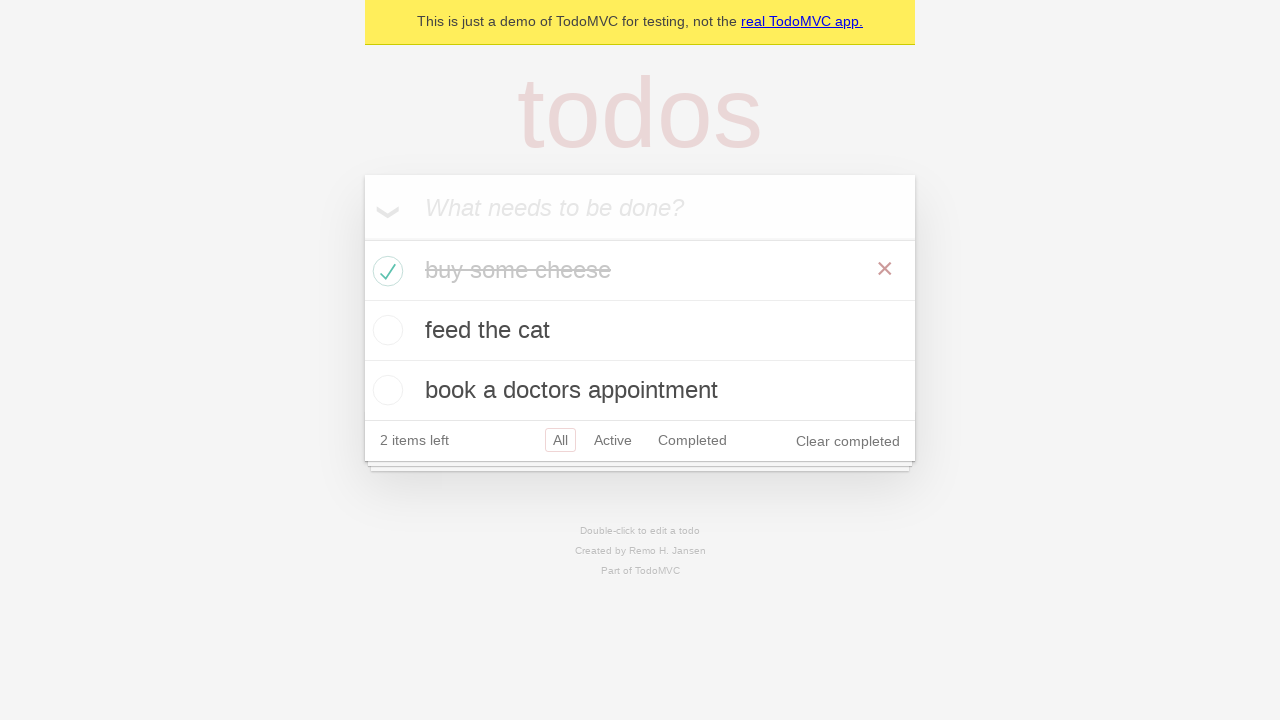

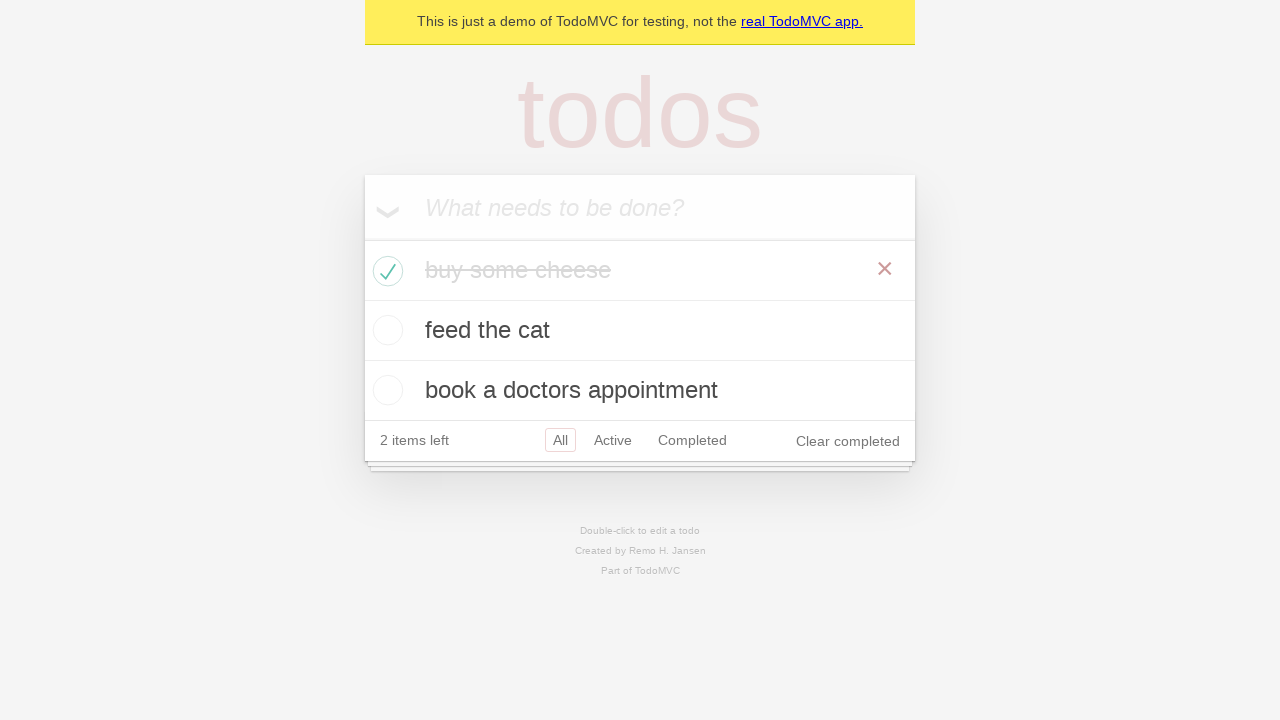